Navigates to Form Authentication page and verifies the login button is displayed

Starting URL: https://the-internet.herokuapp.com/

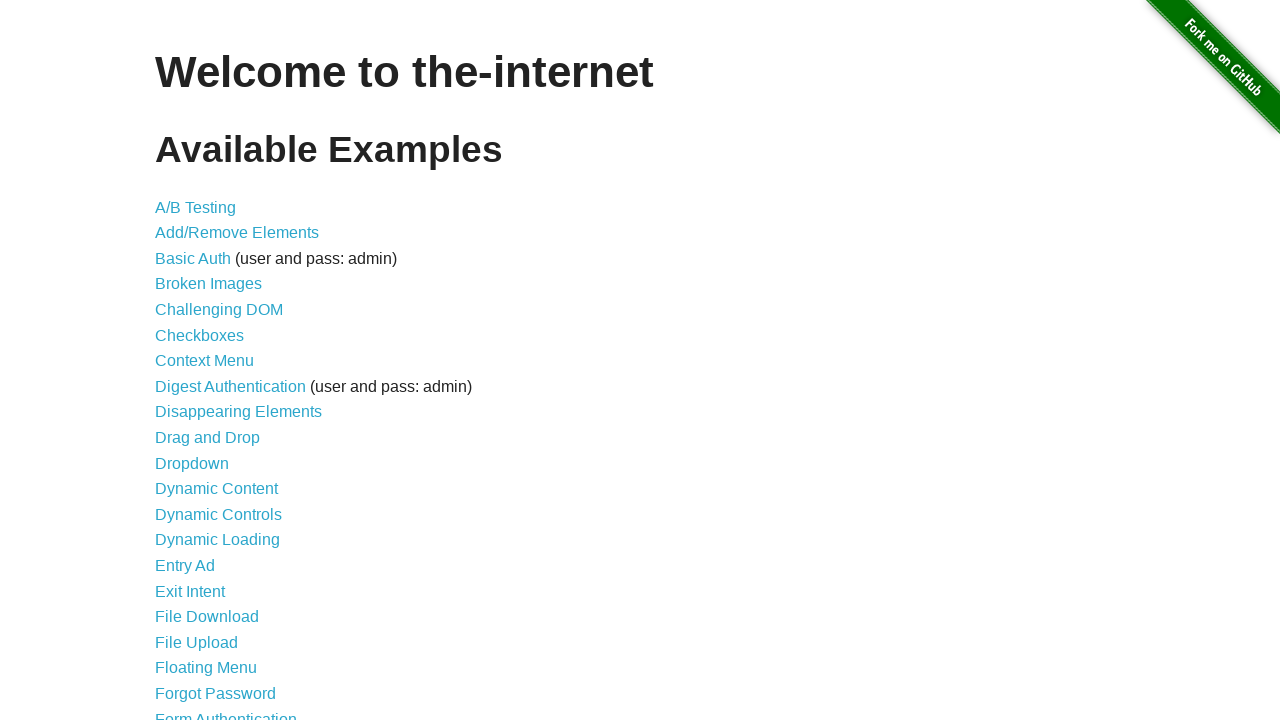

Clicked on Form Authentication link at (226, 712) on text=Form Authentication
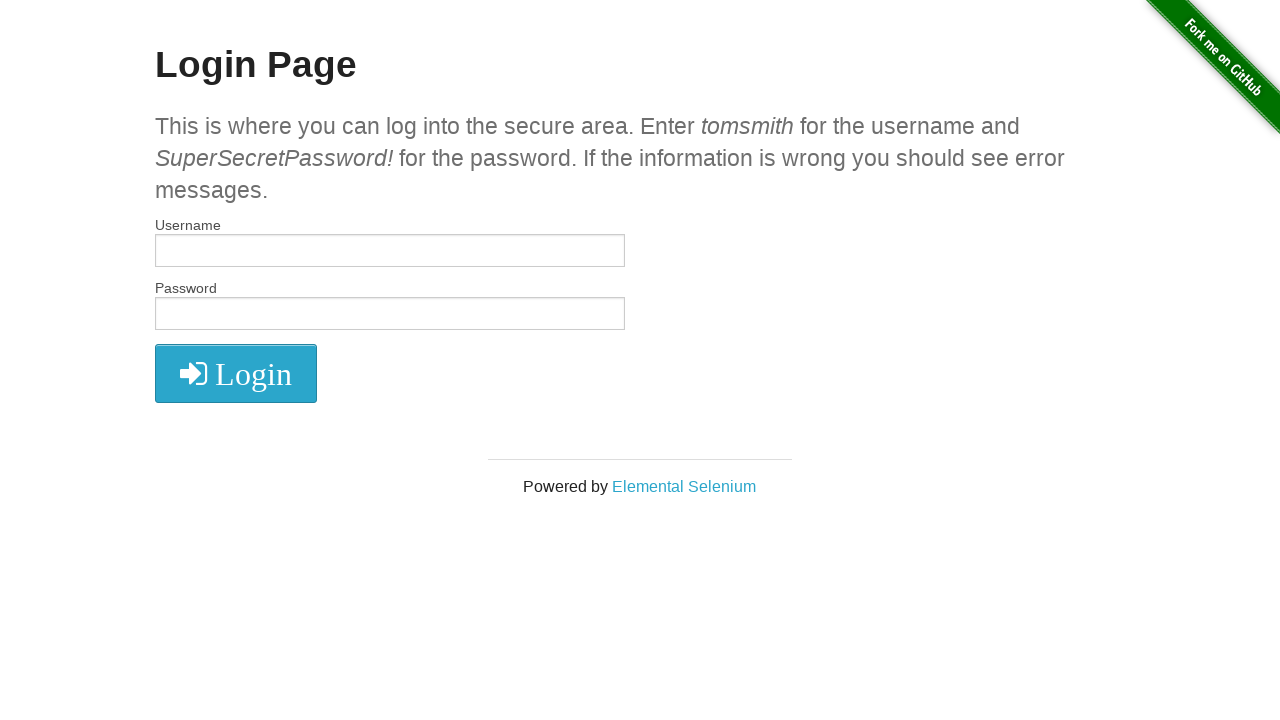

Located login button element
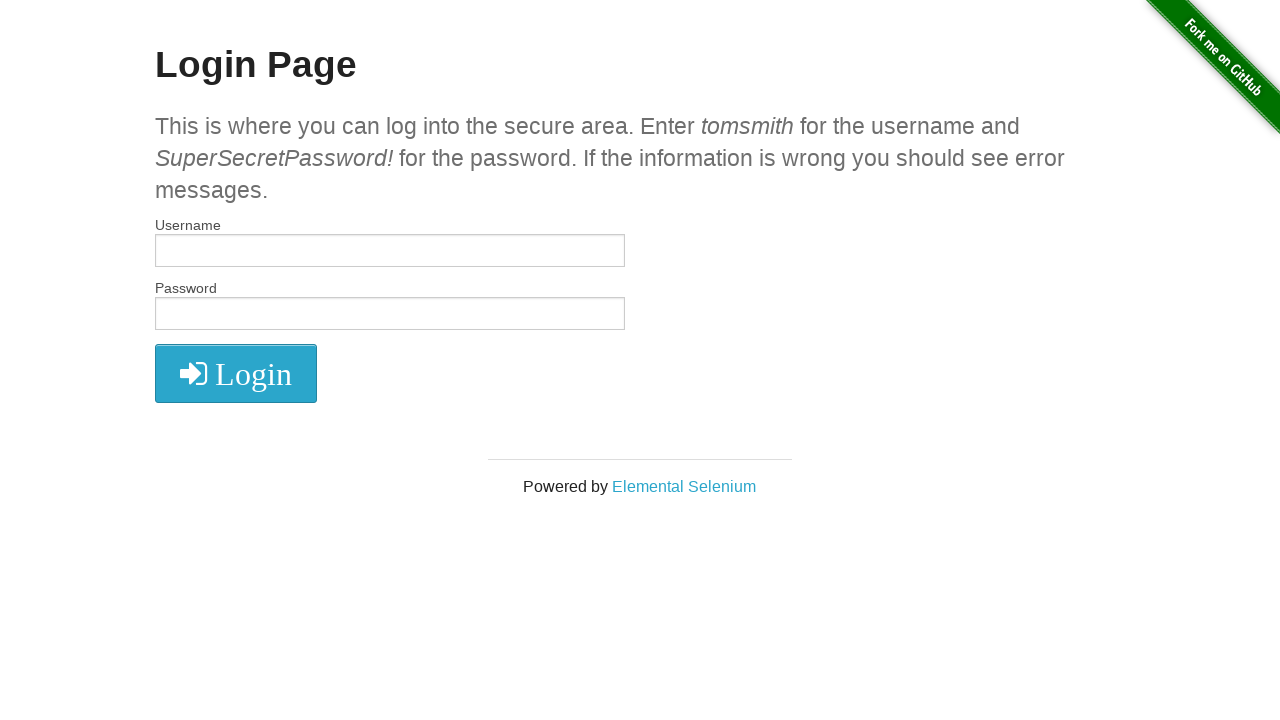

Verified login button is visible on the page
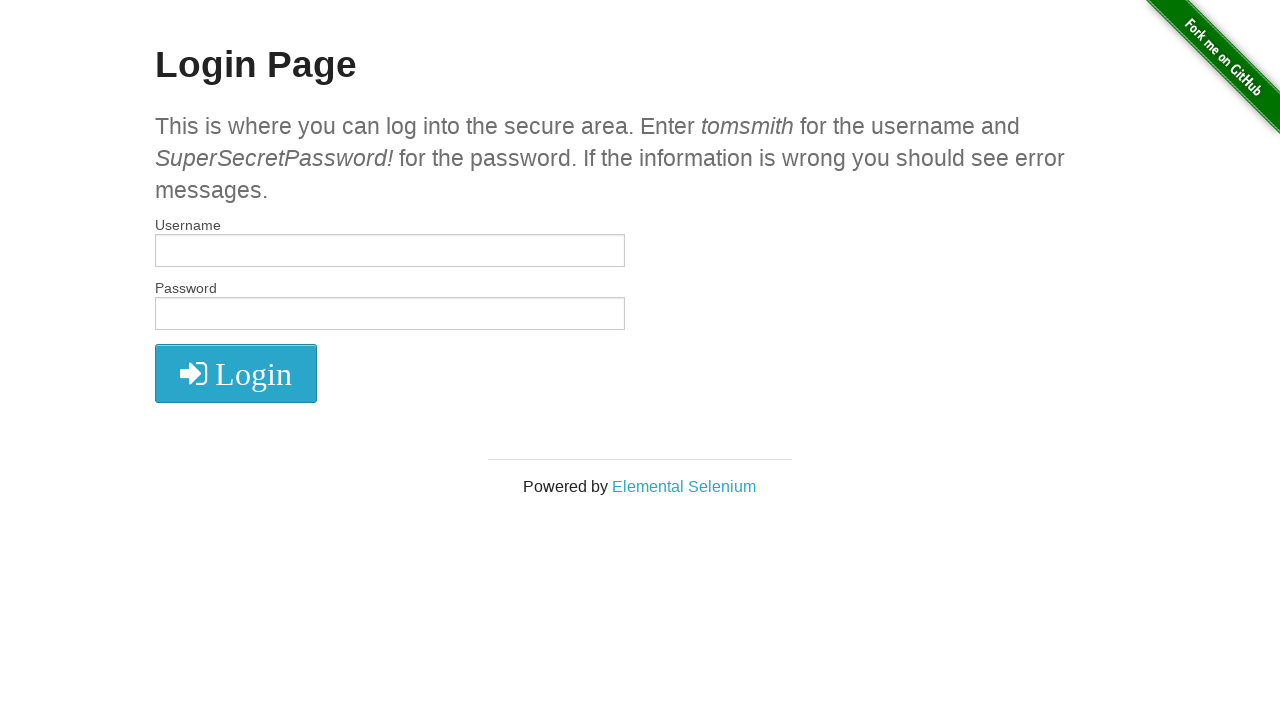

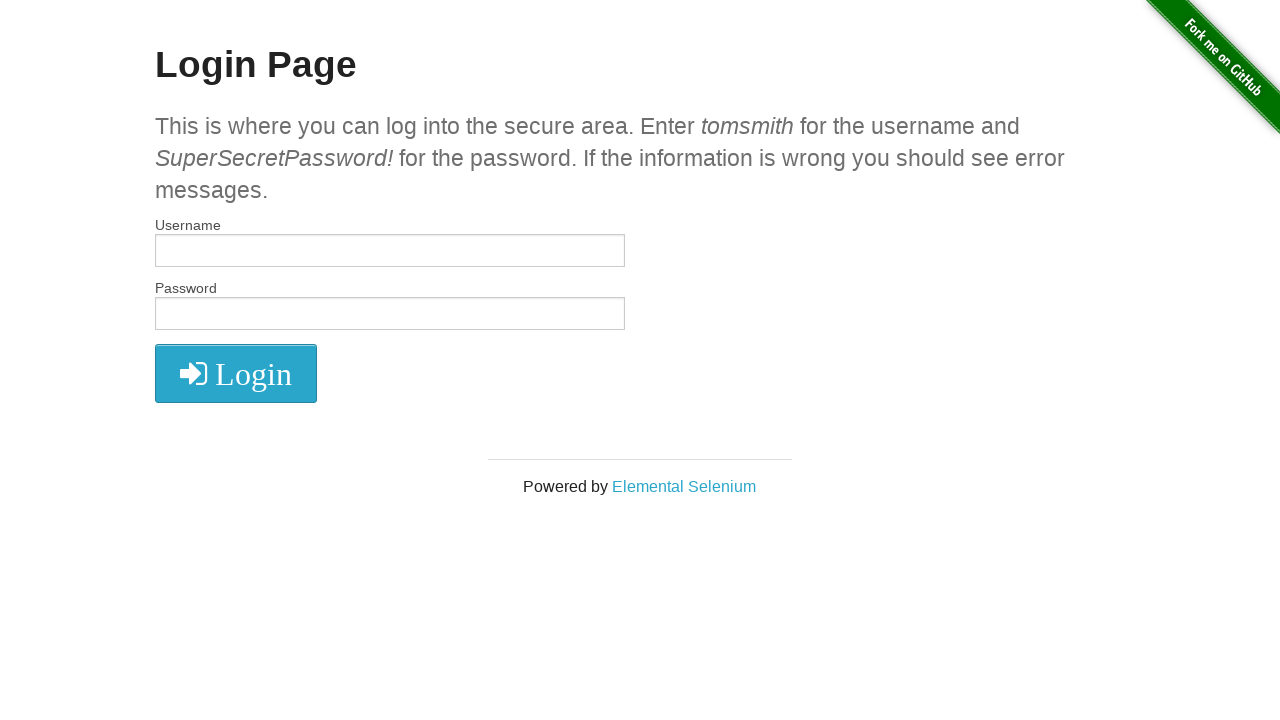